Tests the alerts functionality on a Selenium practice page by clicking to get a password from an alert, then entering that password in a prompt alert to verify the interaction.

Starting URL: https://savkk.github.io/selenium-practice/

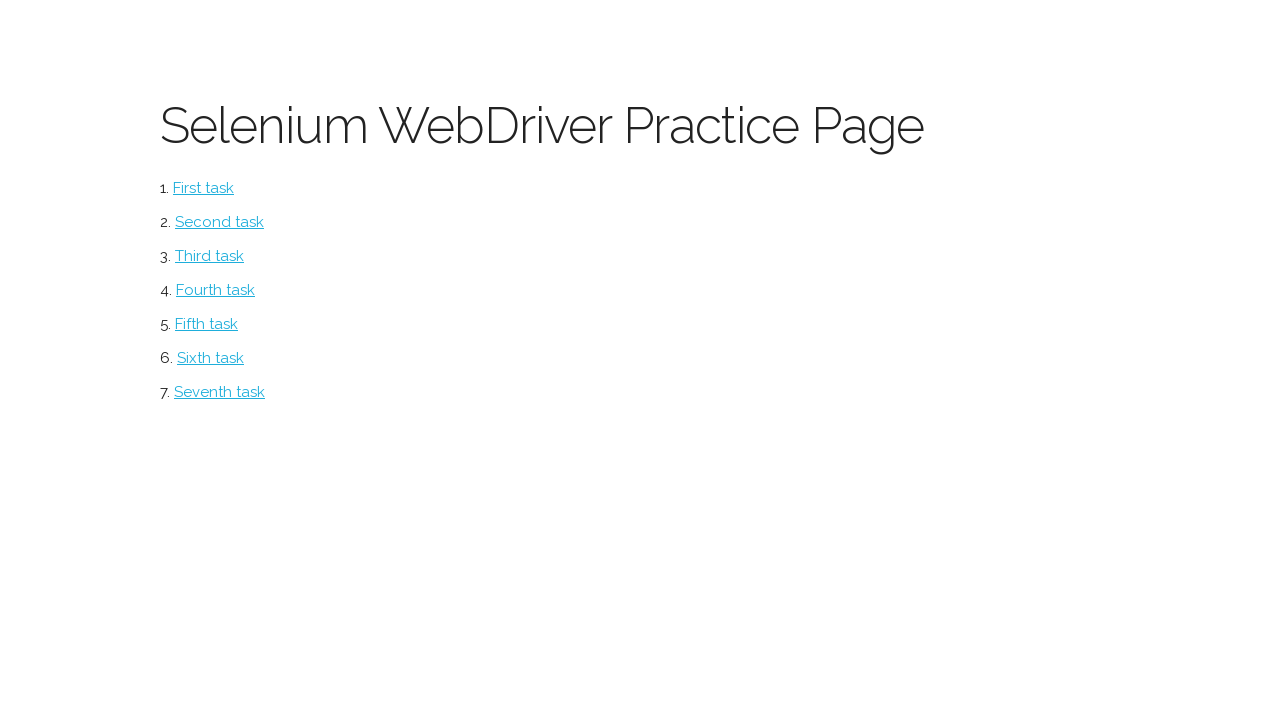

Clicked on alerts section at (210, 358) on #alerts
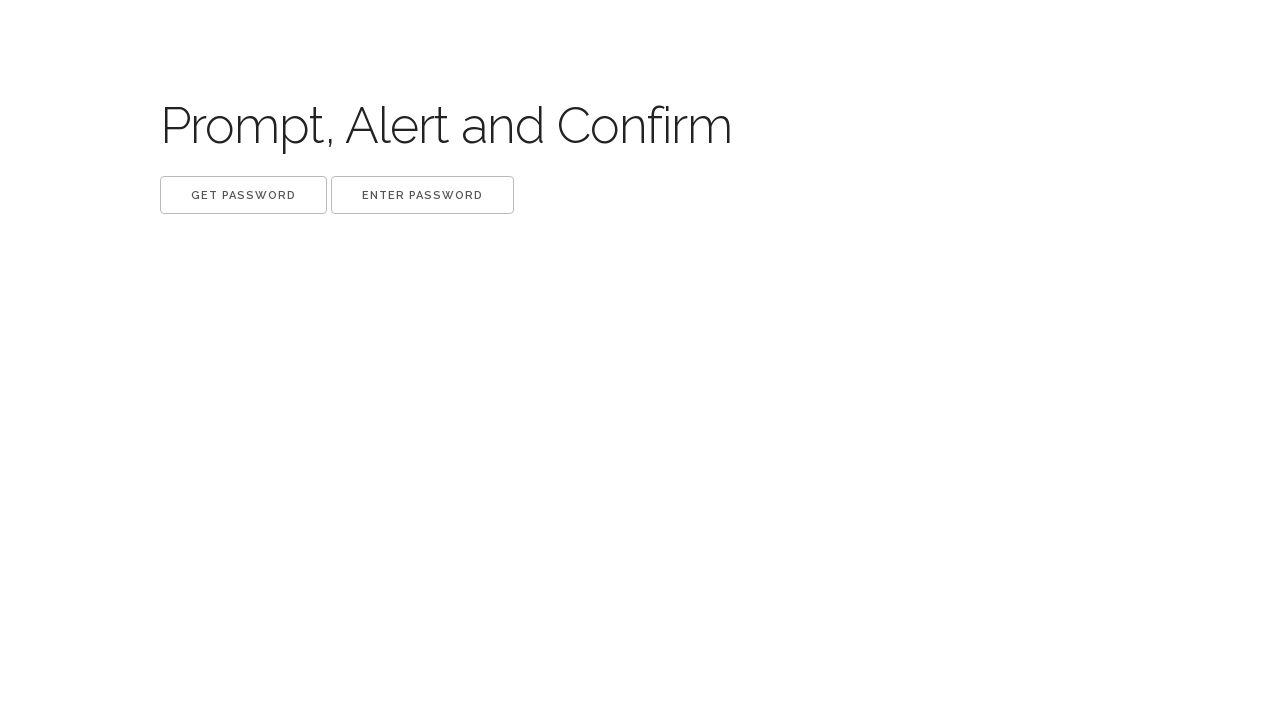

Clicked 'Get password' button at (244, 195) on xpath=//button[text()='Get password']
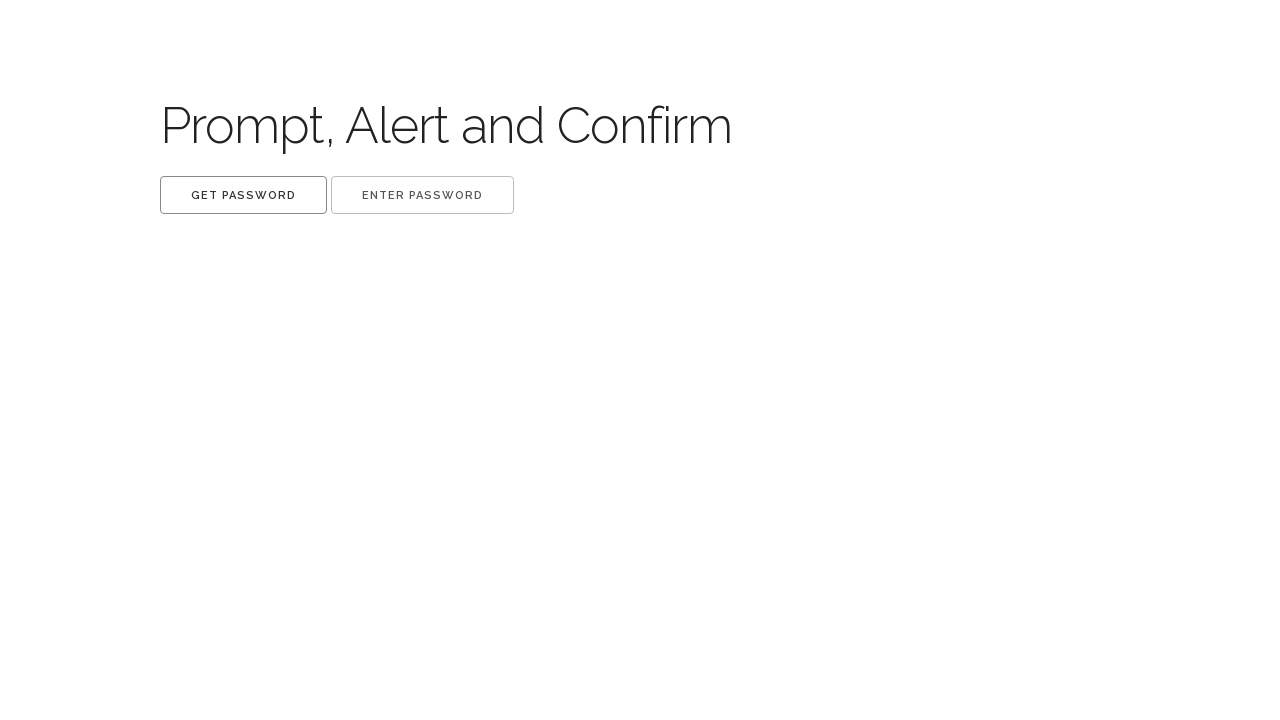

Clicked 'Get password' button and captured password from dialog at (244, 195) on xpath=//button[text()='Get password']
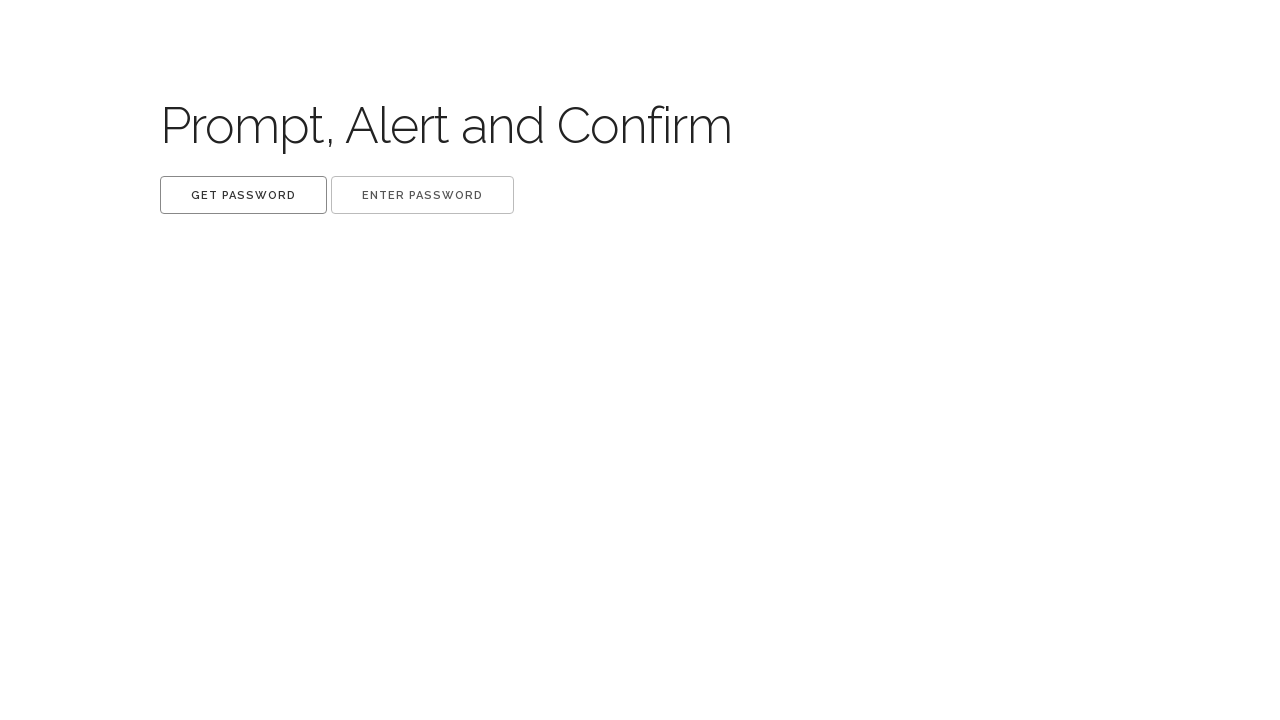

Waited for dialog handling to complete
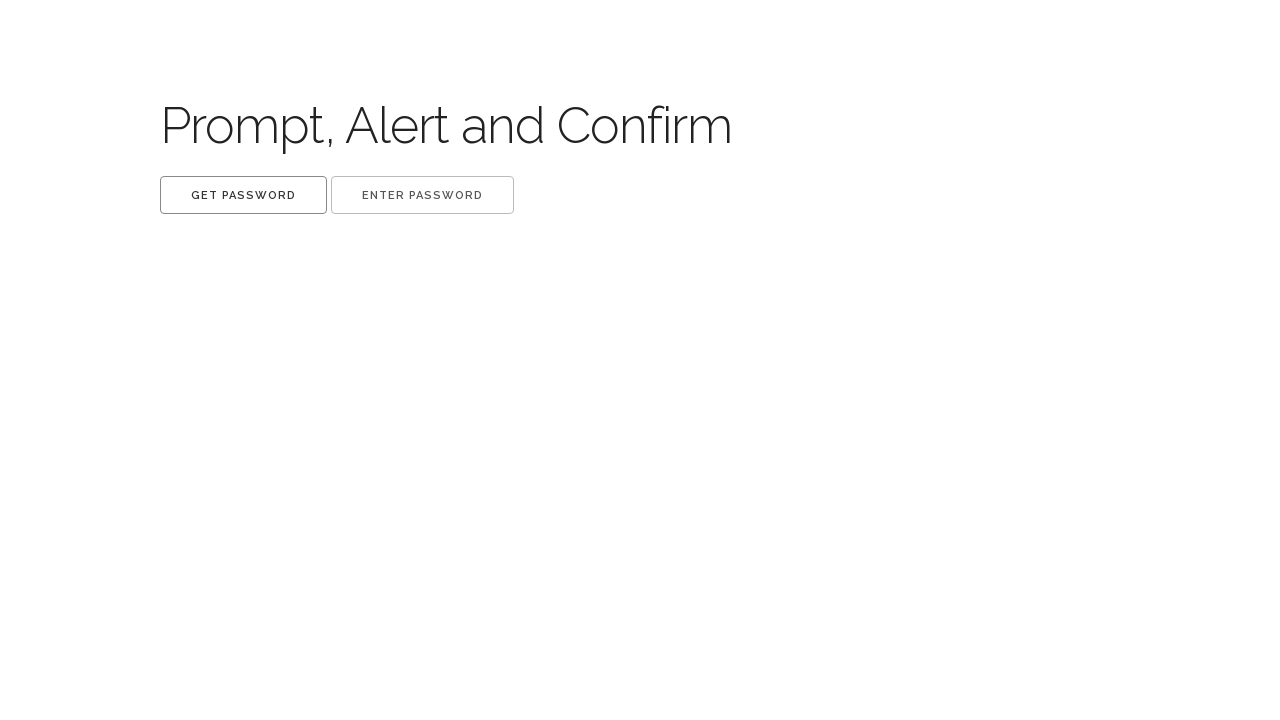

Removed get_password dialog handler
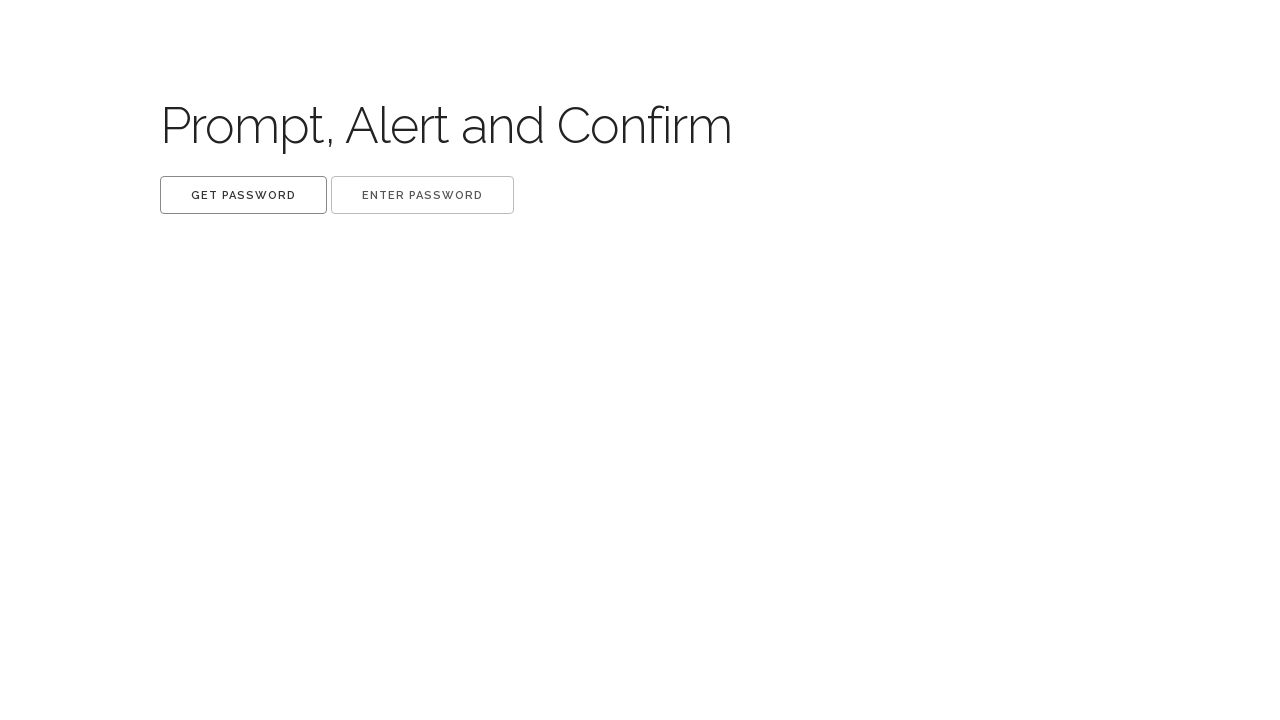

Set up dialog handler to enter password
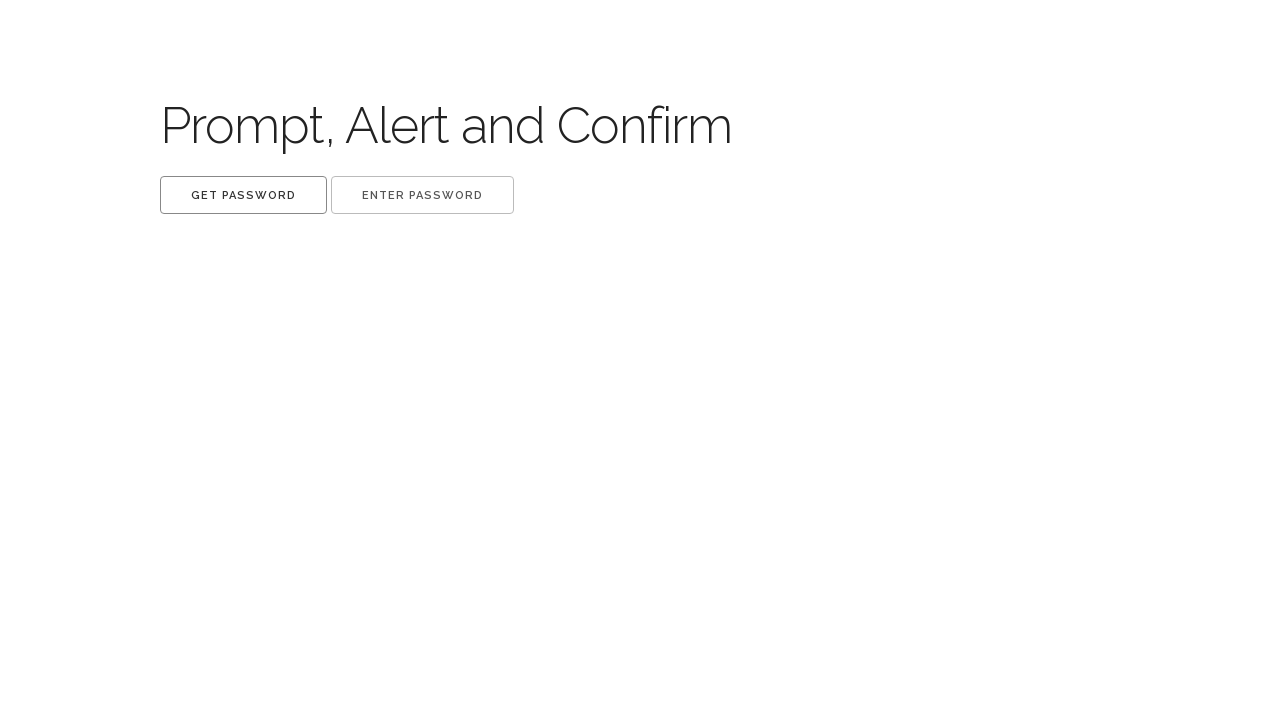

Clicked 'Enter password' button and submitted captured password at (422, 195) on xpath=//button[text()='Enter password']
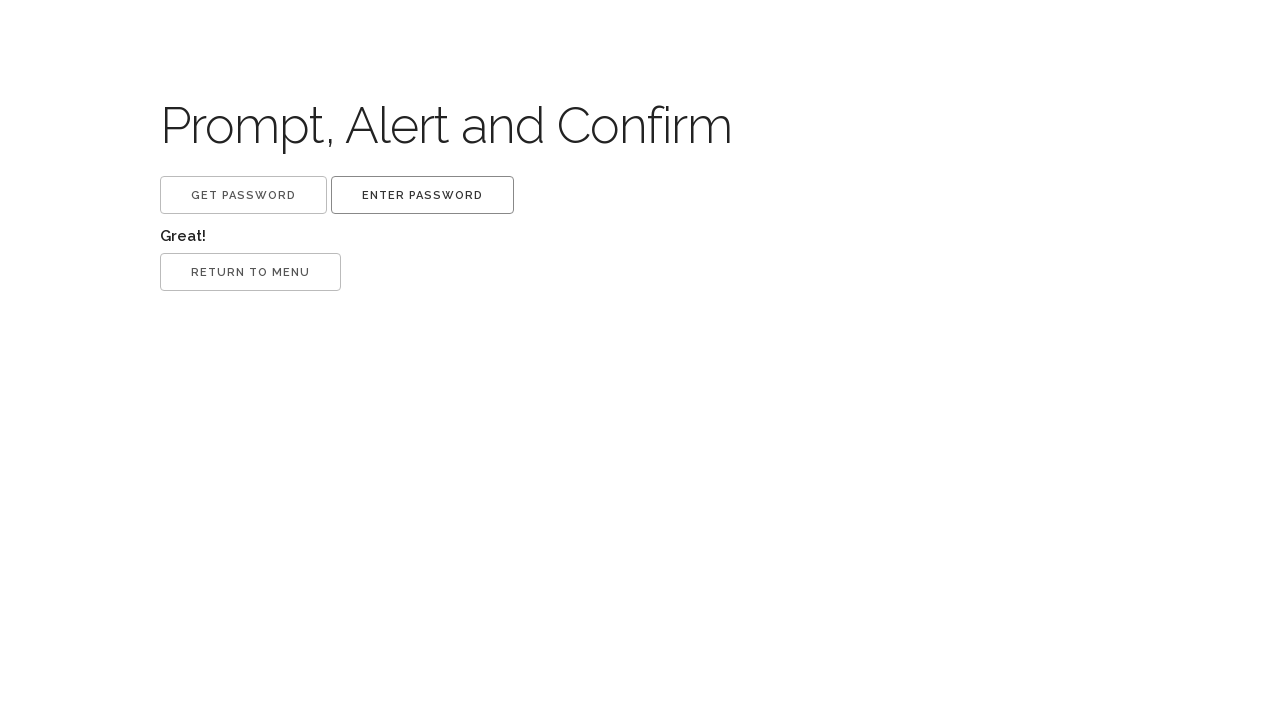

Waited for password submission dialog to complete
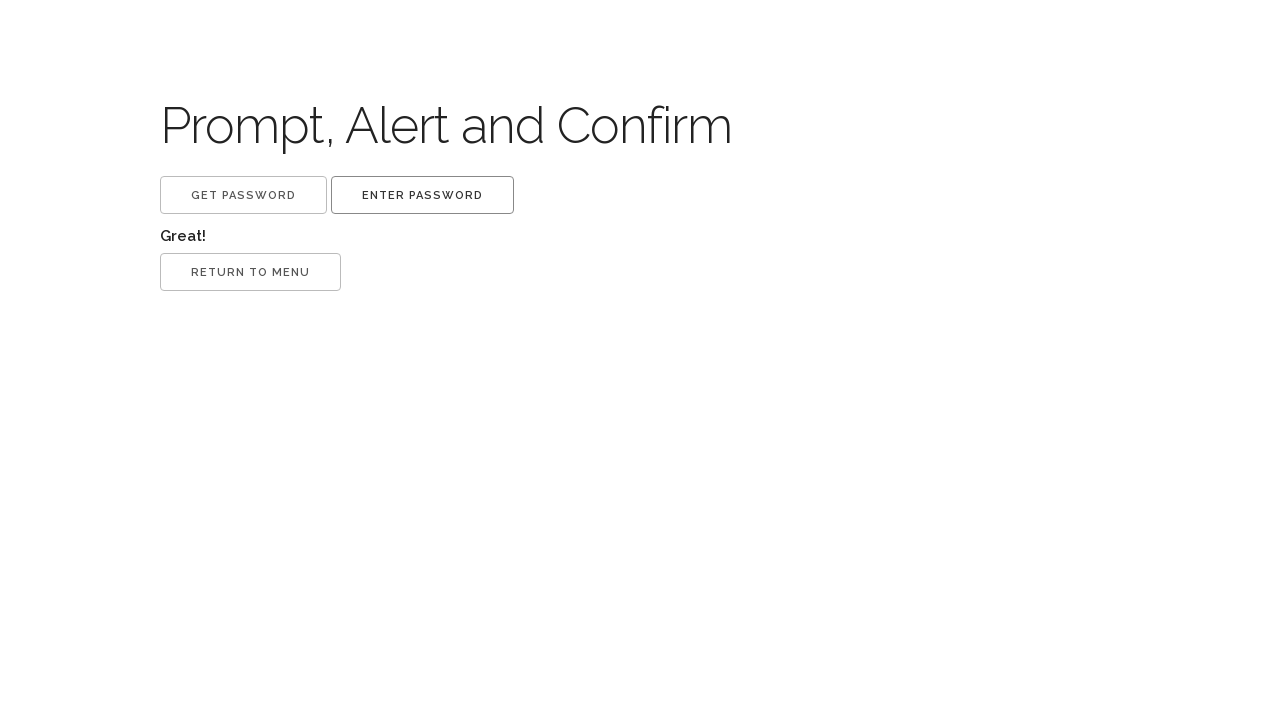

Verified 'Great!' text appeared - password entered successfully
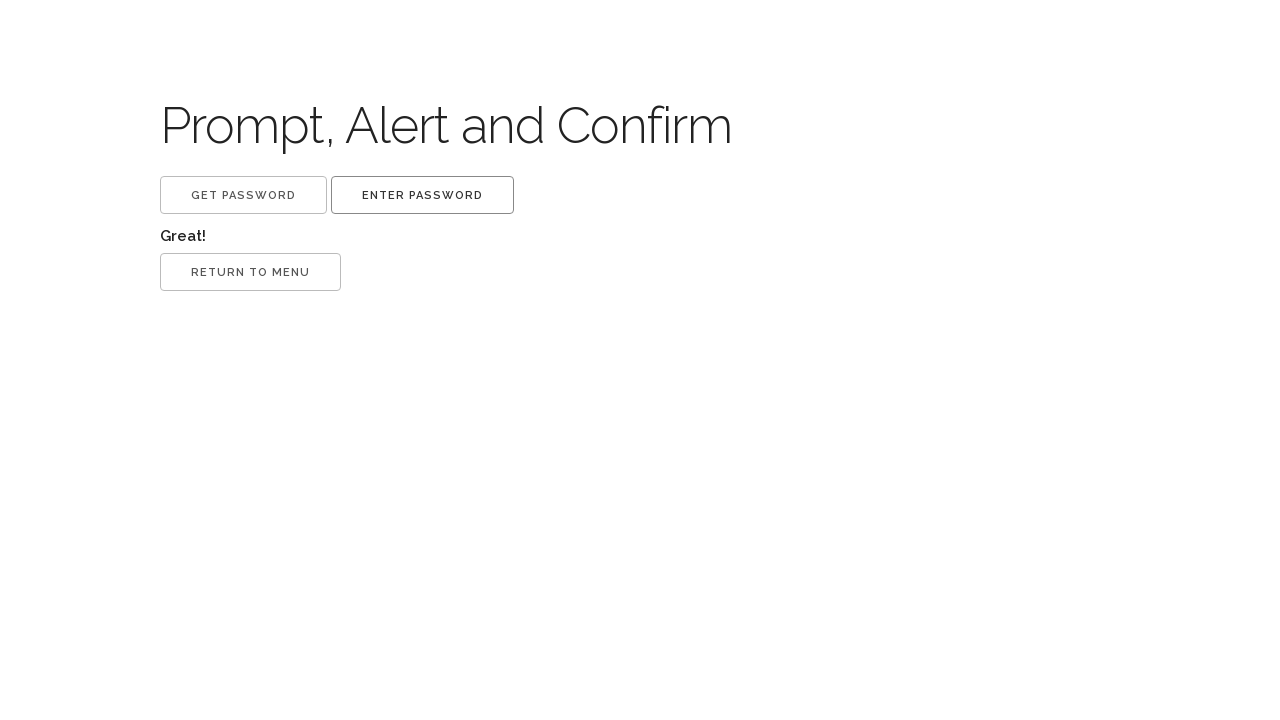

Clicked the third button to confirm/return at (250, 272) on xpath=//button[3]
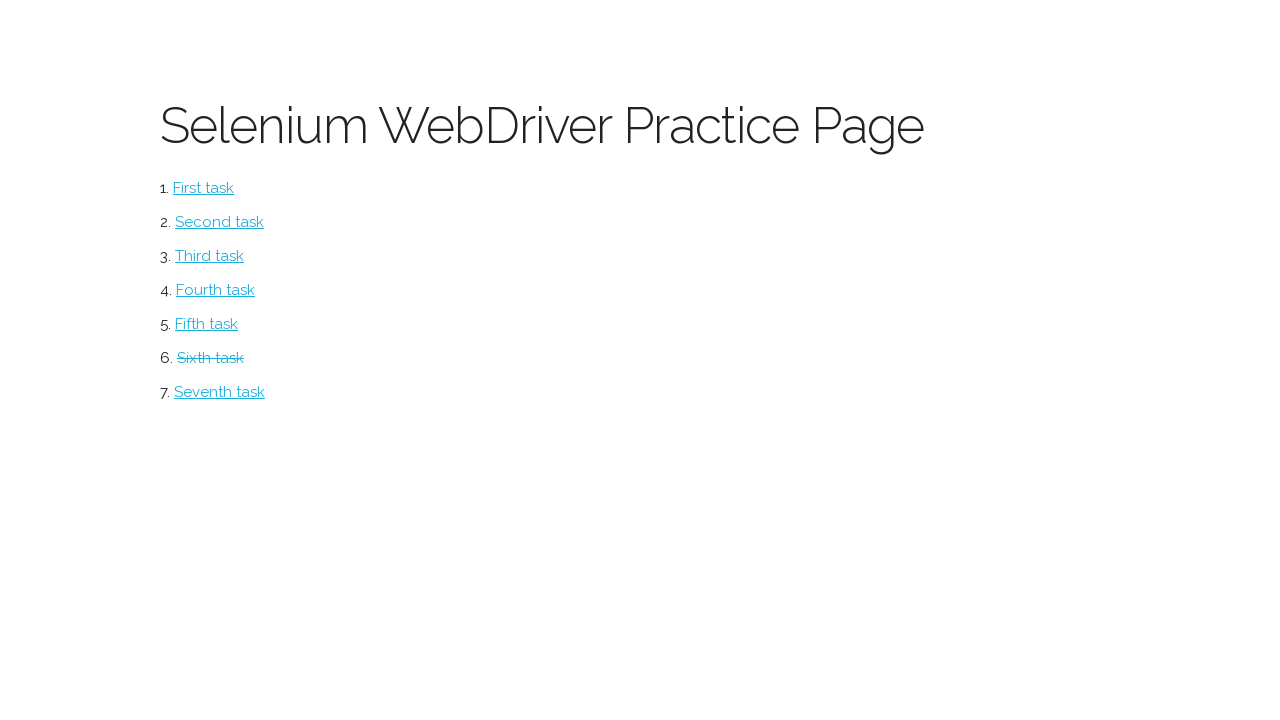

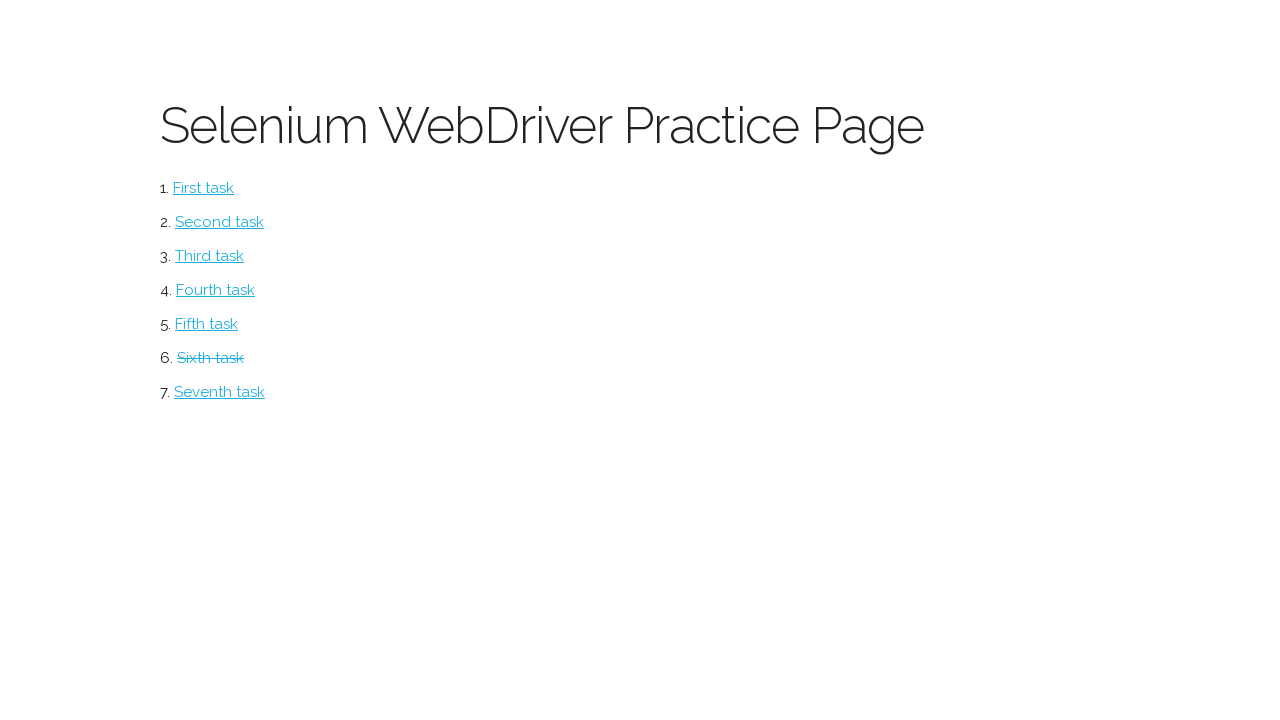